Tests file upload functionality by selecting a file, submitting the upload form, and verifying the success message and uploaded filename are displayed.

Starting URL: https://the-internet.herokuapp.com/upload

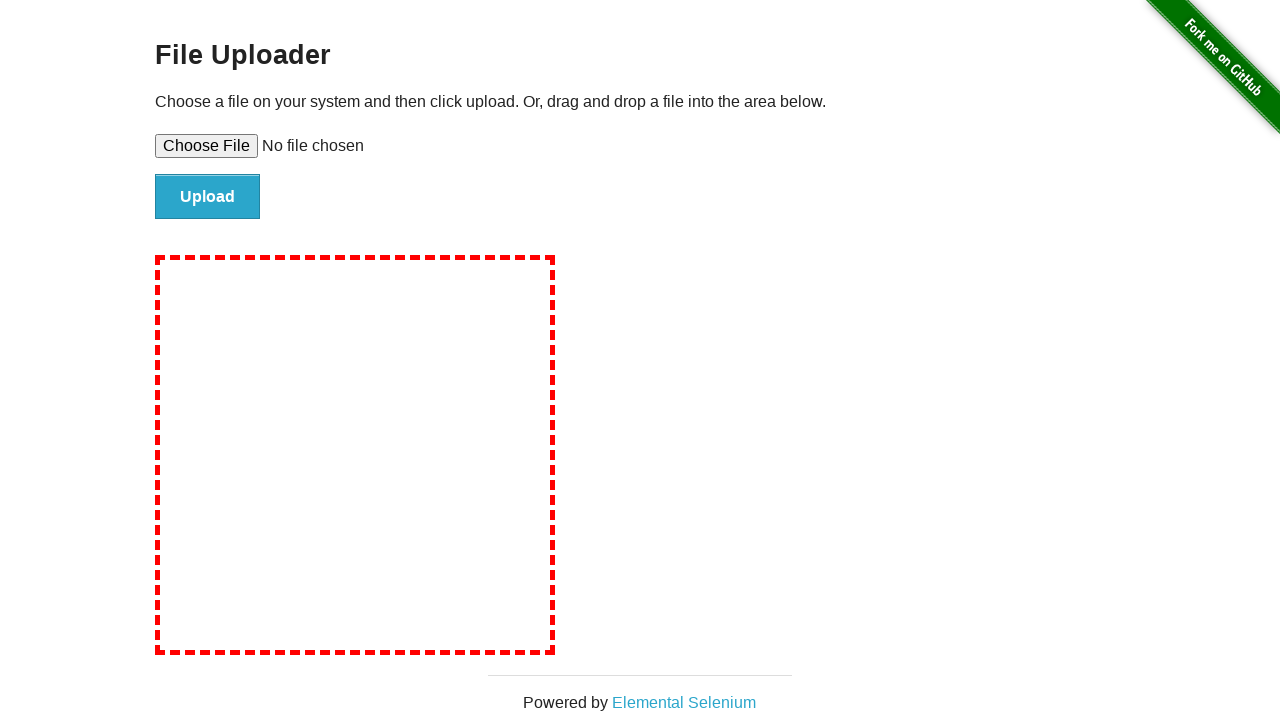

Created temporary test file for upload
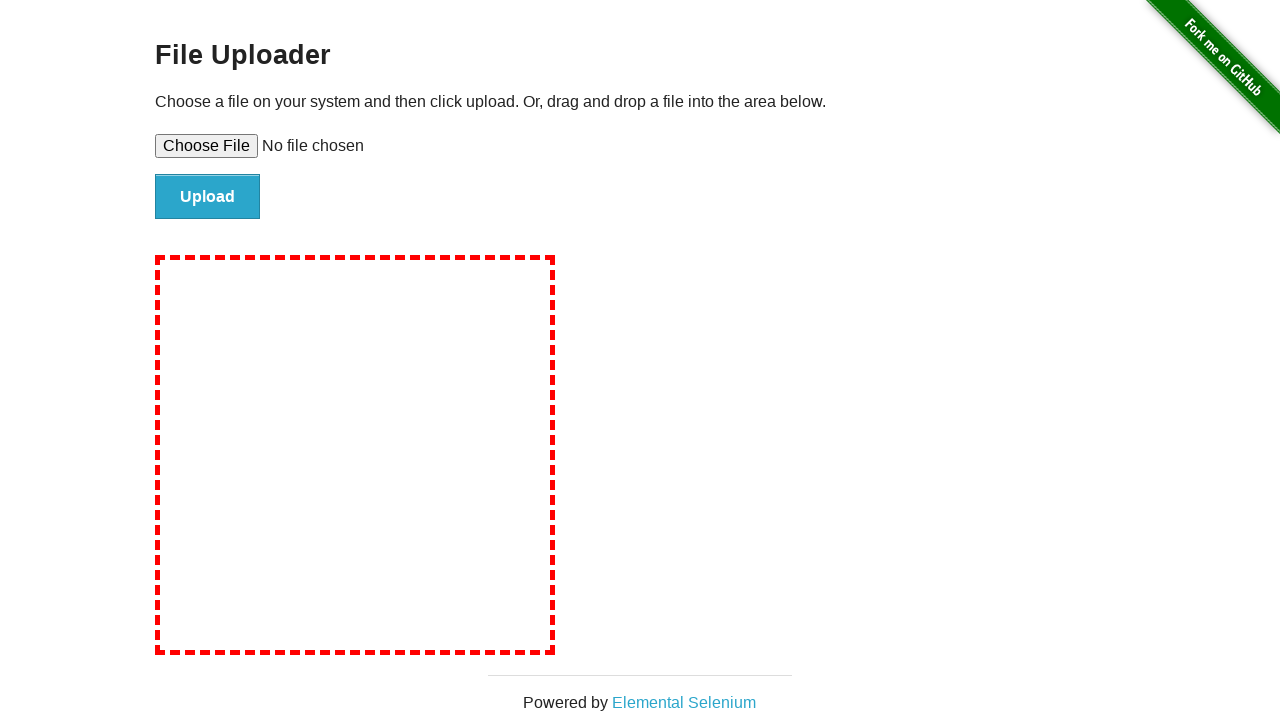

Selected test_upload.txt file for upload
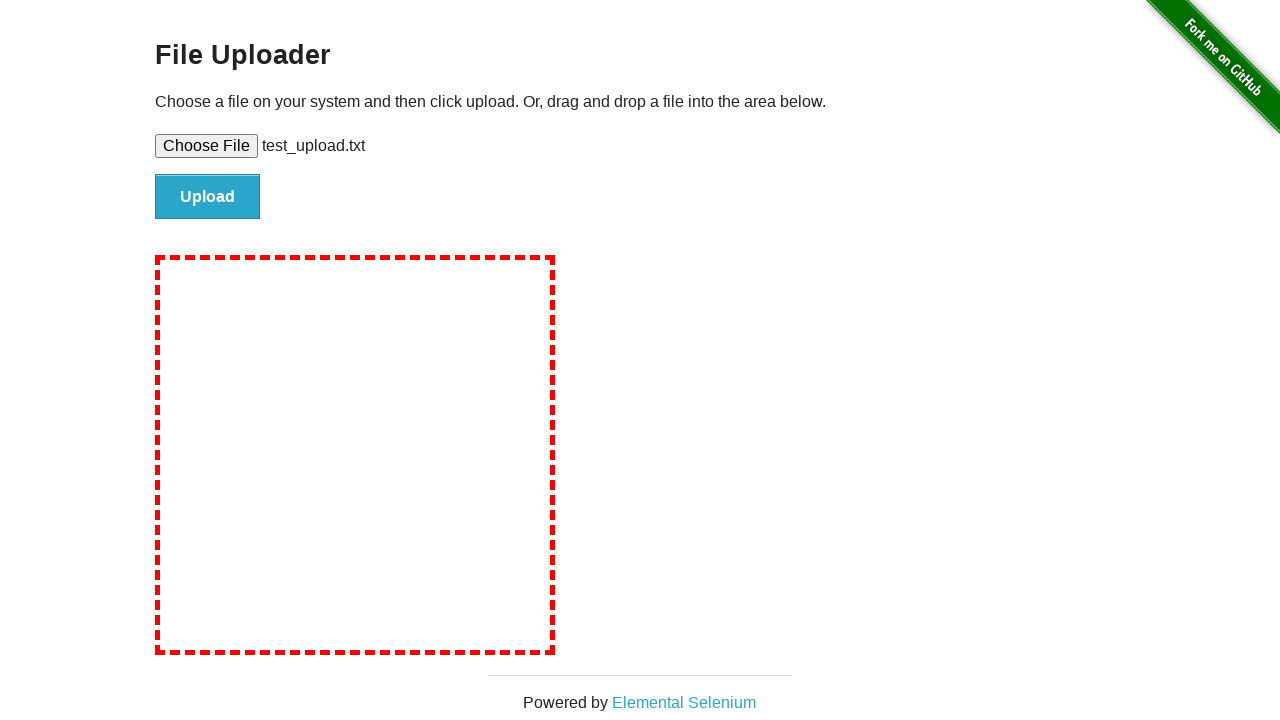

Clicked file submit button to upload the file at (208, 197) on #file-submit
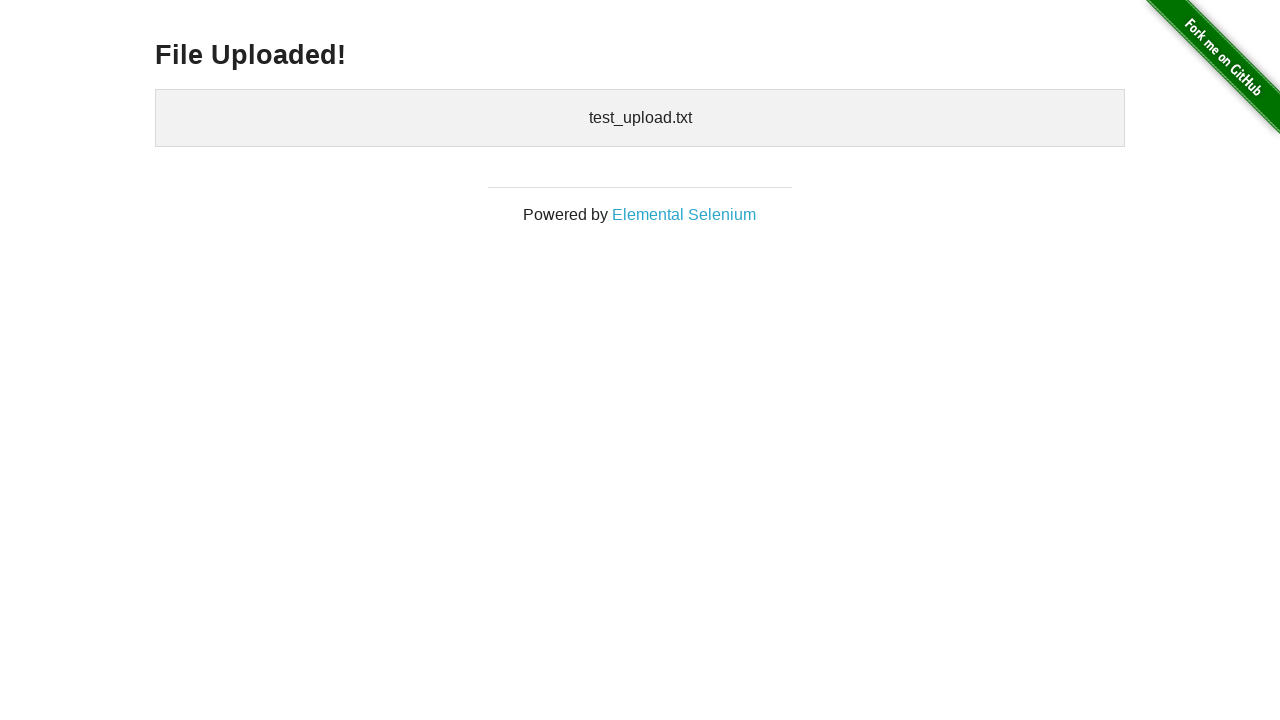

Success message header appeared after file upload
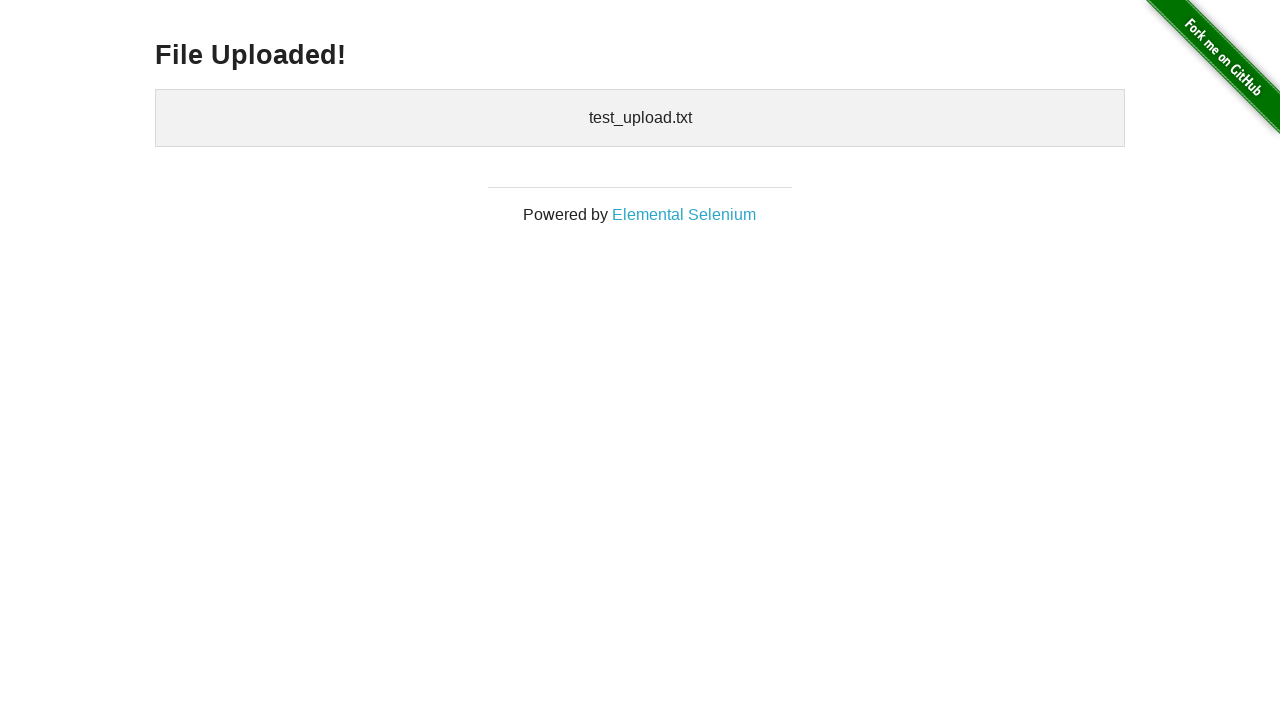

Verified 'File Uploaded!' message is displayed
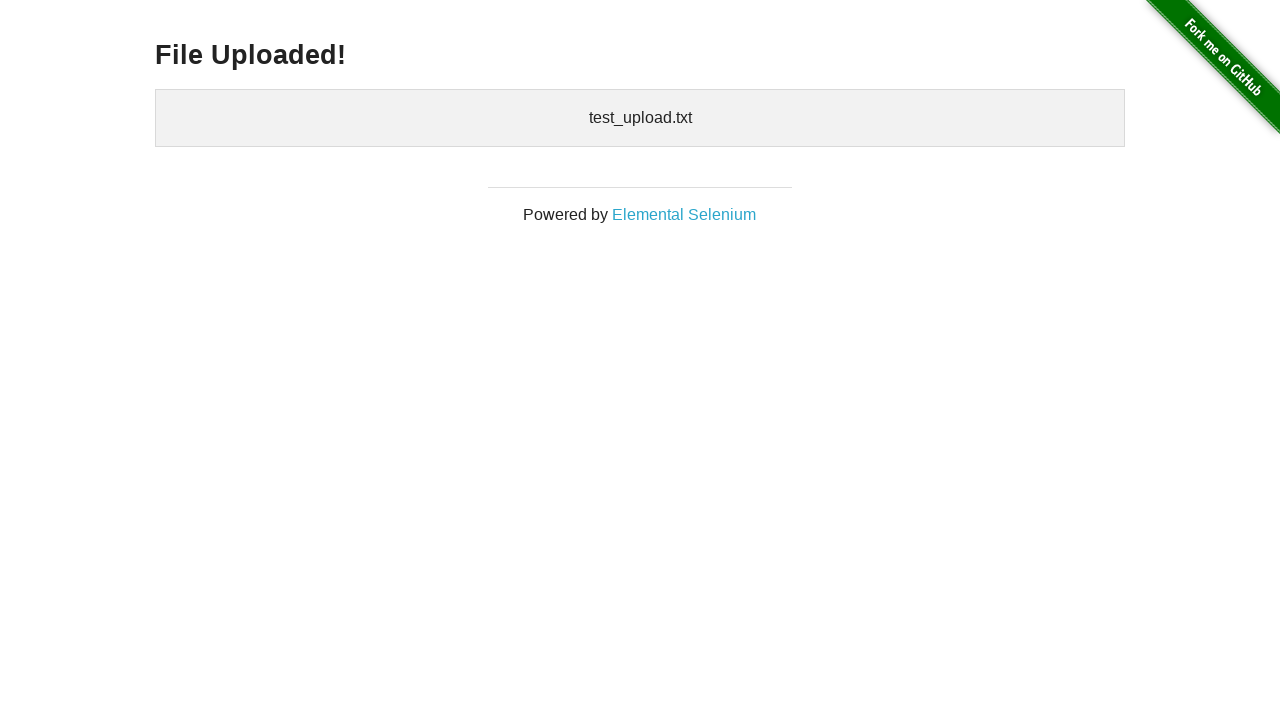

Verified uploaded filename 'test_upload.txt' is displayed
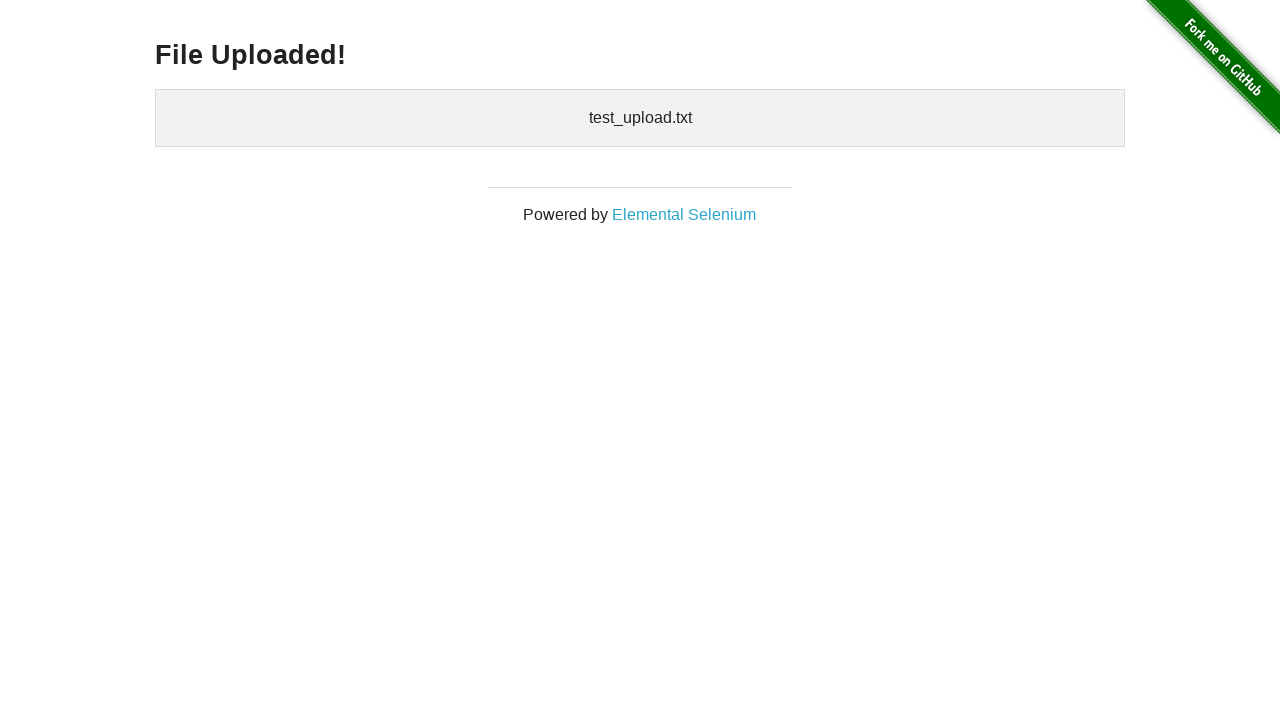

Cleaned up temporary test file and directory
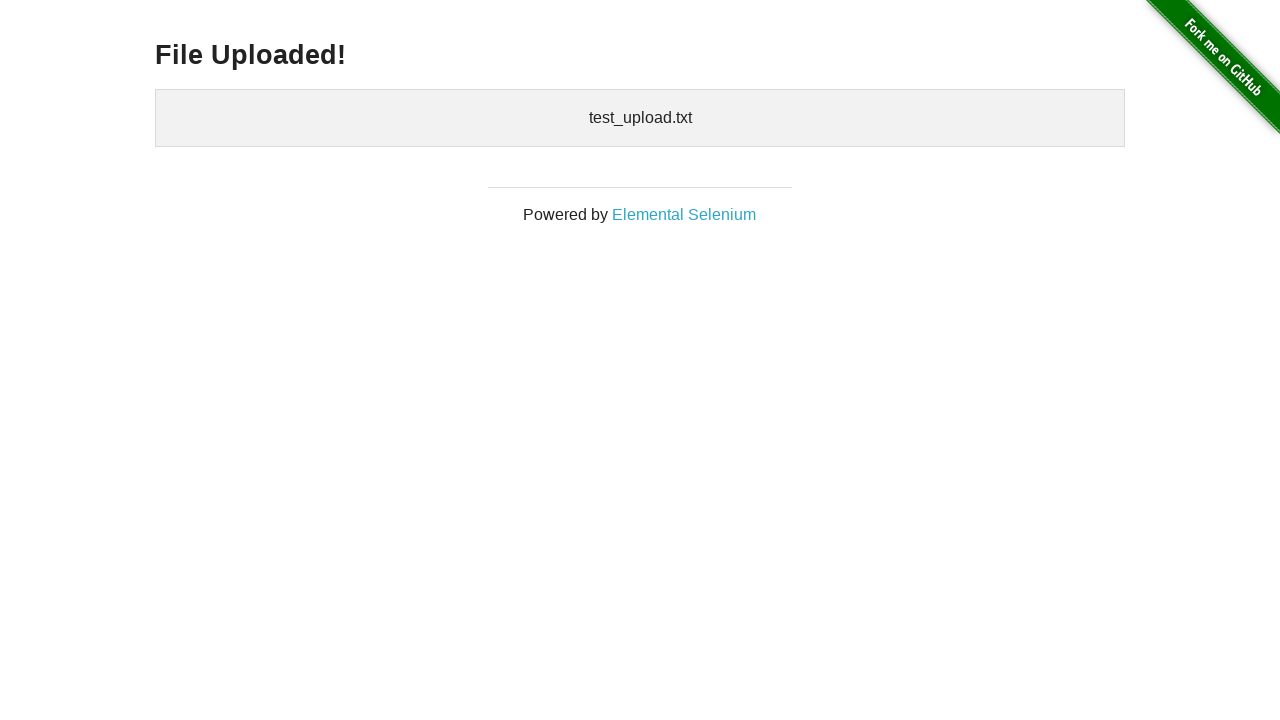

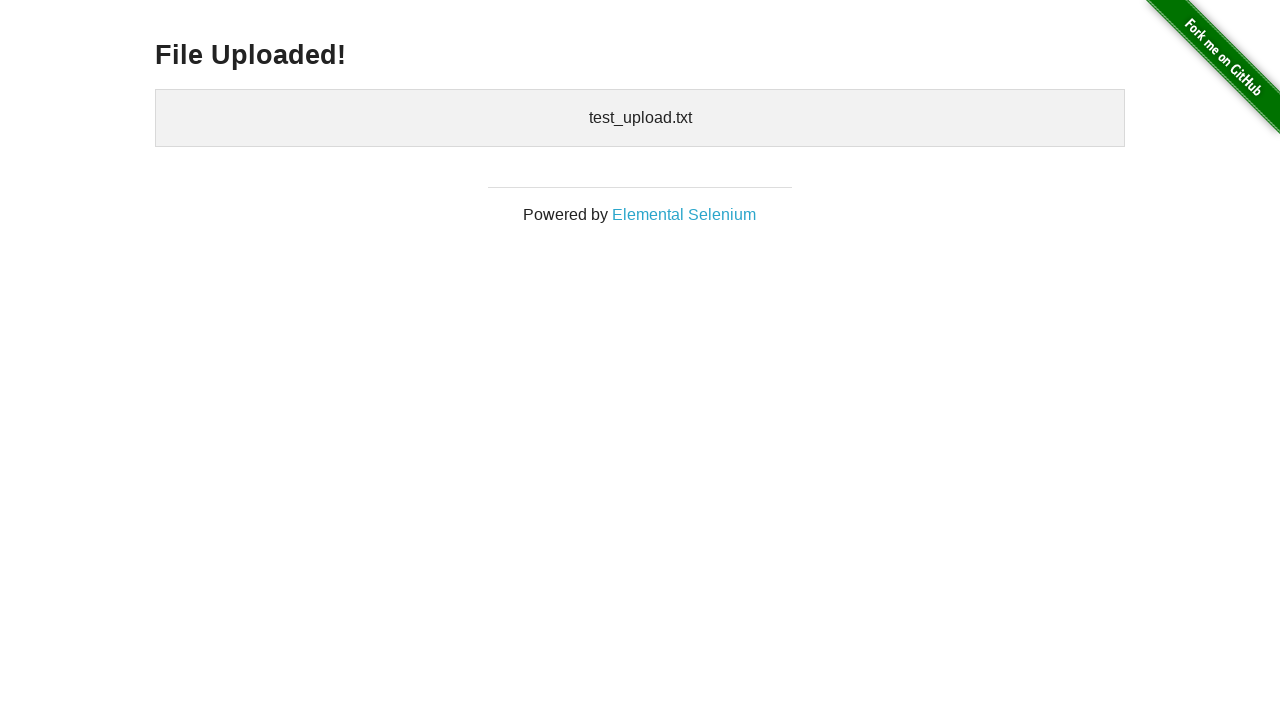